Navigates to Sohu search results page with a keyword and scrolls down multiple times to load additional content via infinite scroll

Starting URL: http://search.sohu.com/?keyword=technology

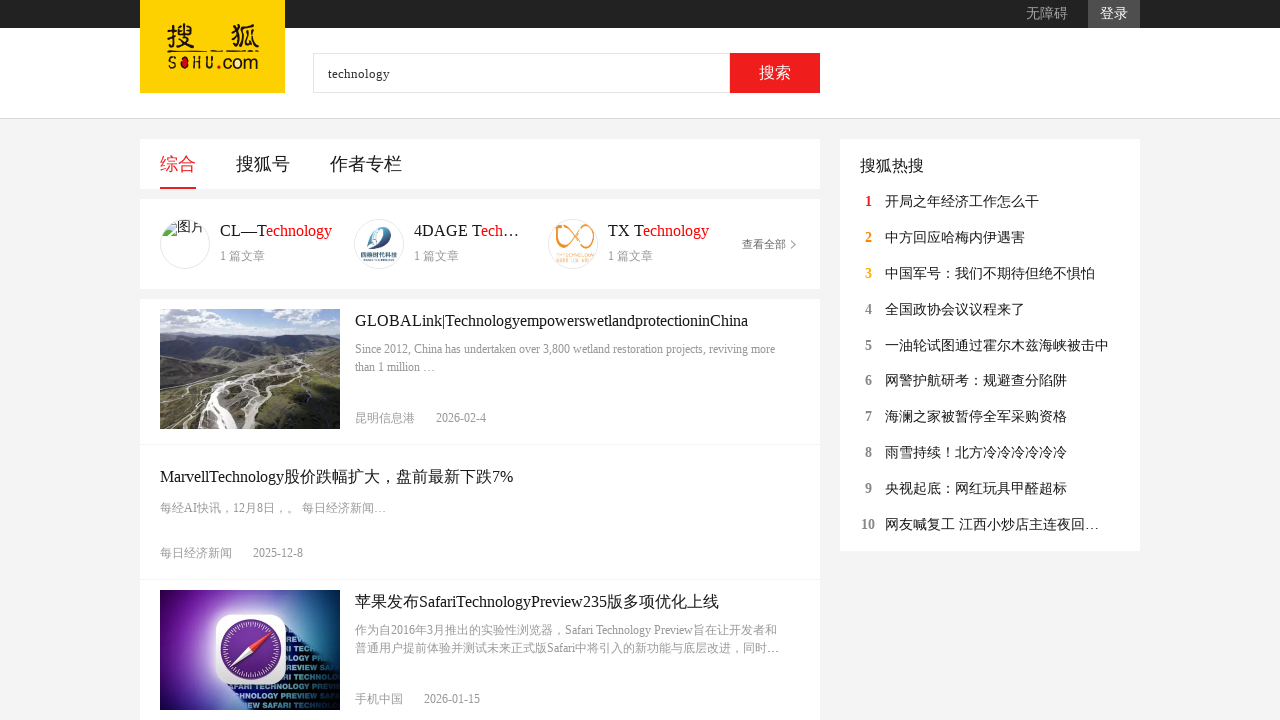

Initial search results loaded on Sohu search page
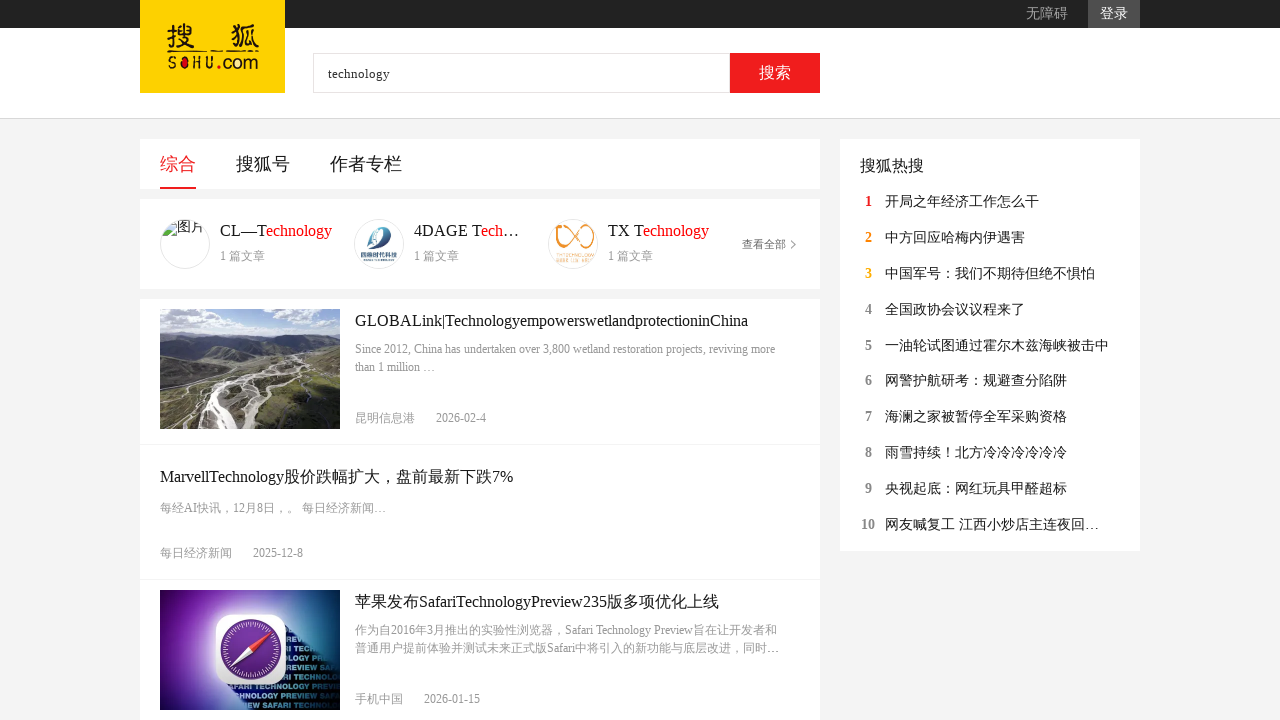

Scrolled to bottom of page (iteration 1 of 3)
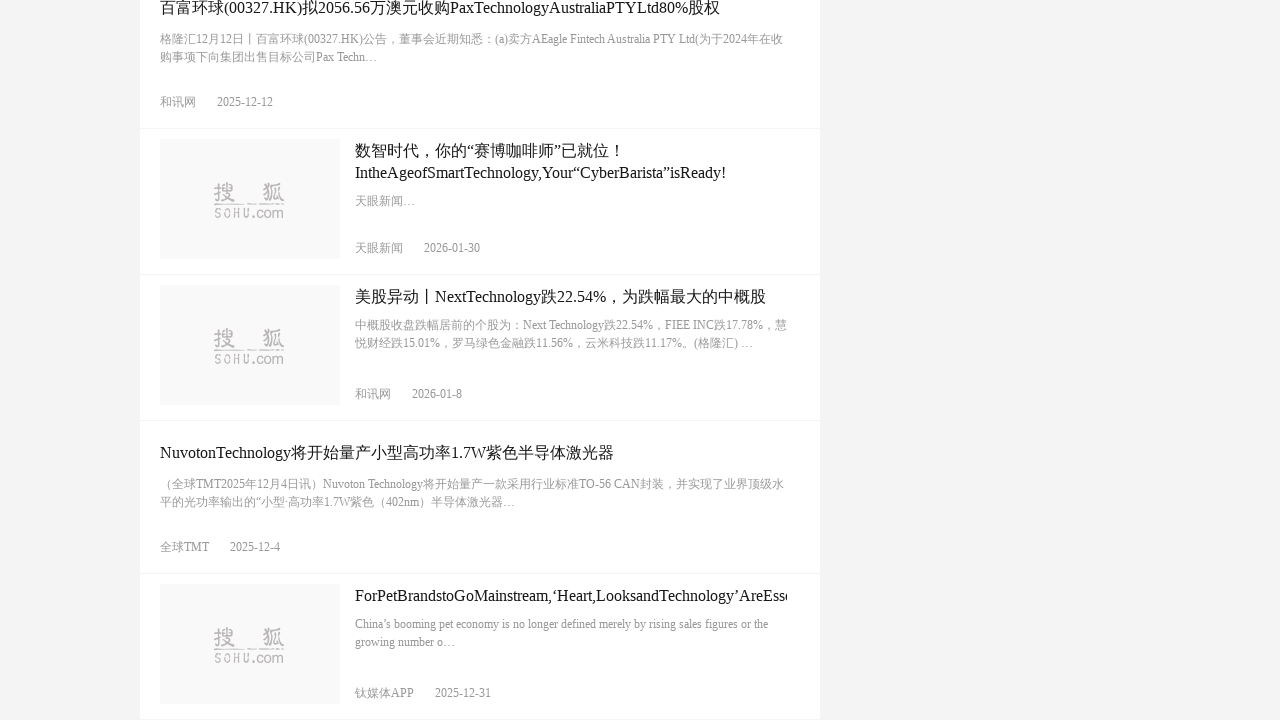

Waited for additional content to load via infinite scroll (iteration 1 of 3)
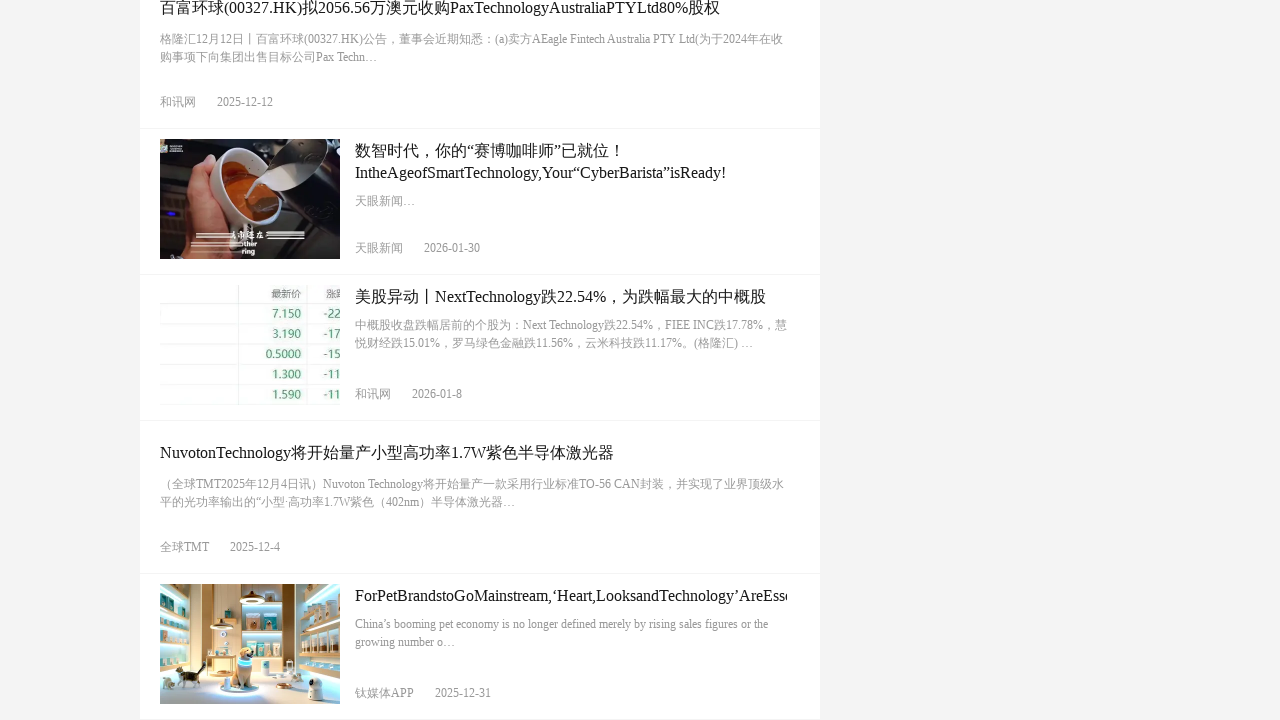

Scrolled to bottom of page (iteration 2 of 3)
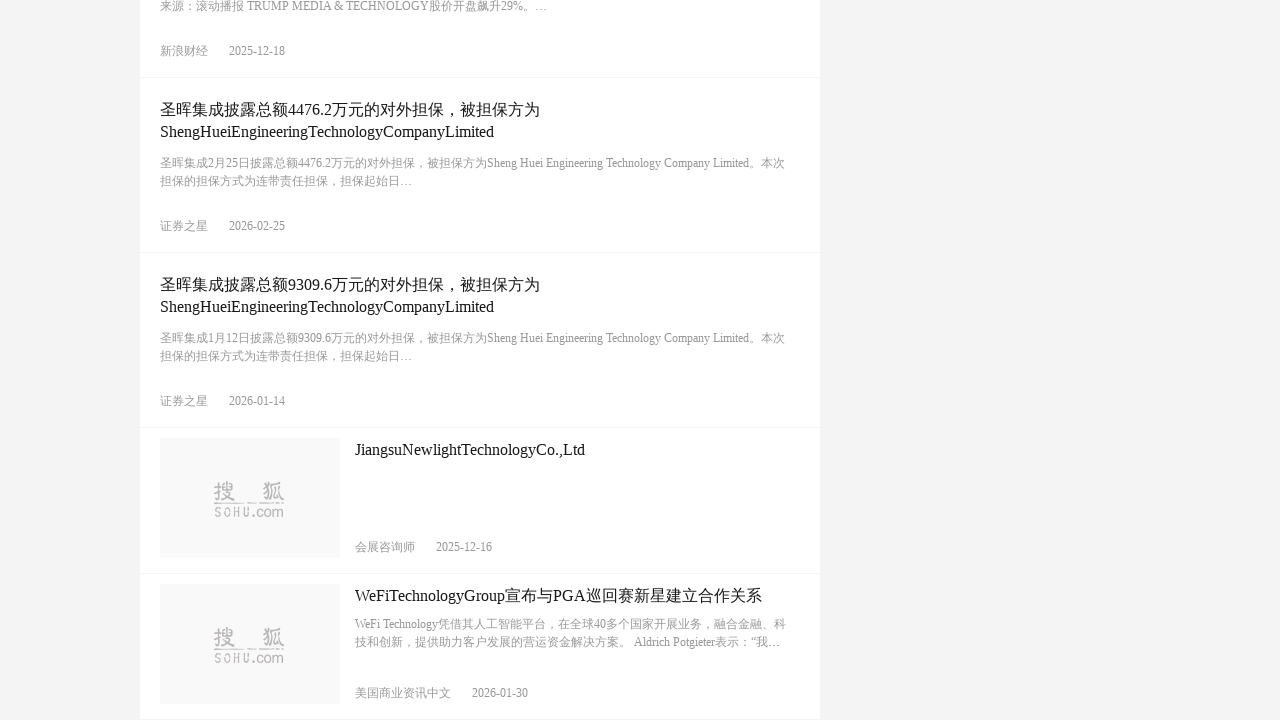

Waited for additional content to load via infinite scroll (iteration 2 of 3)
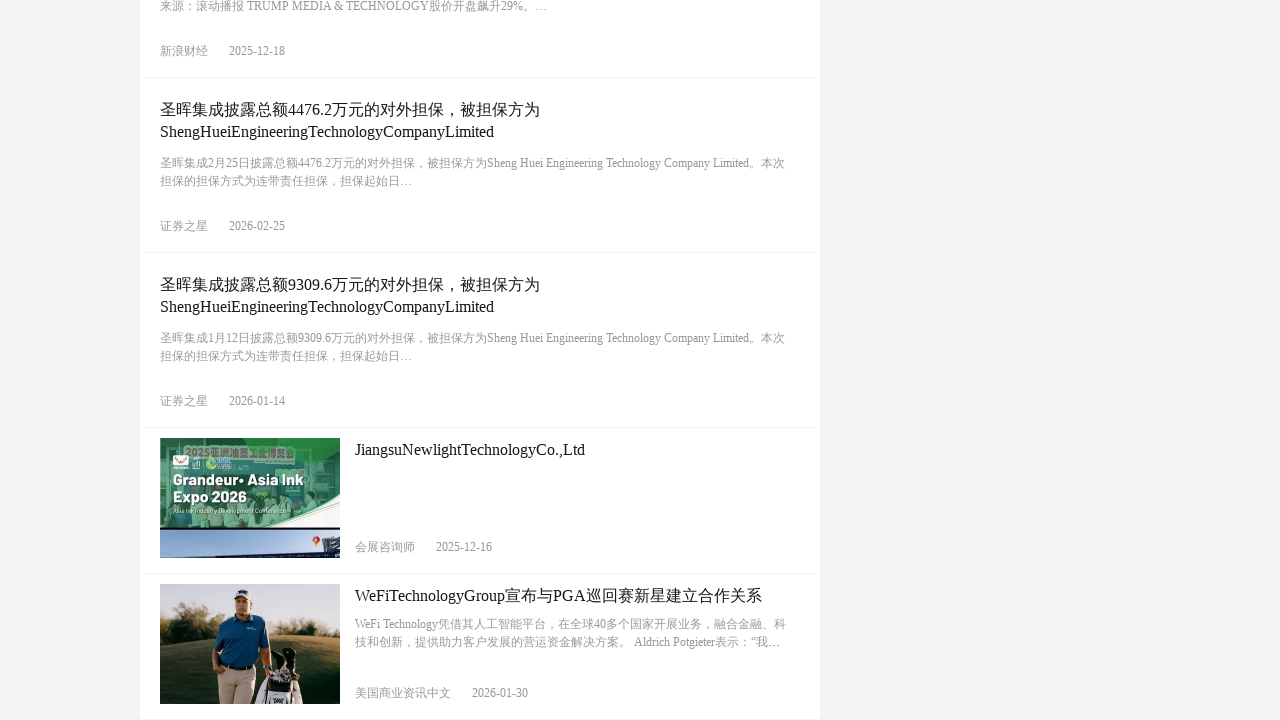

Scrolled to bottom of page (iteration 3 of 3)
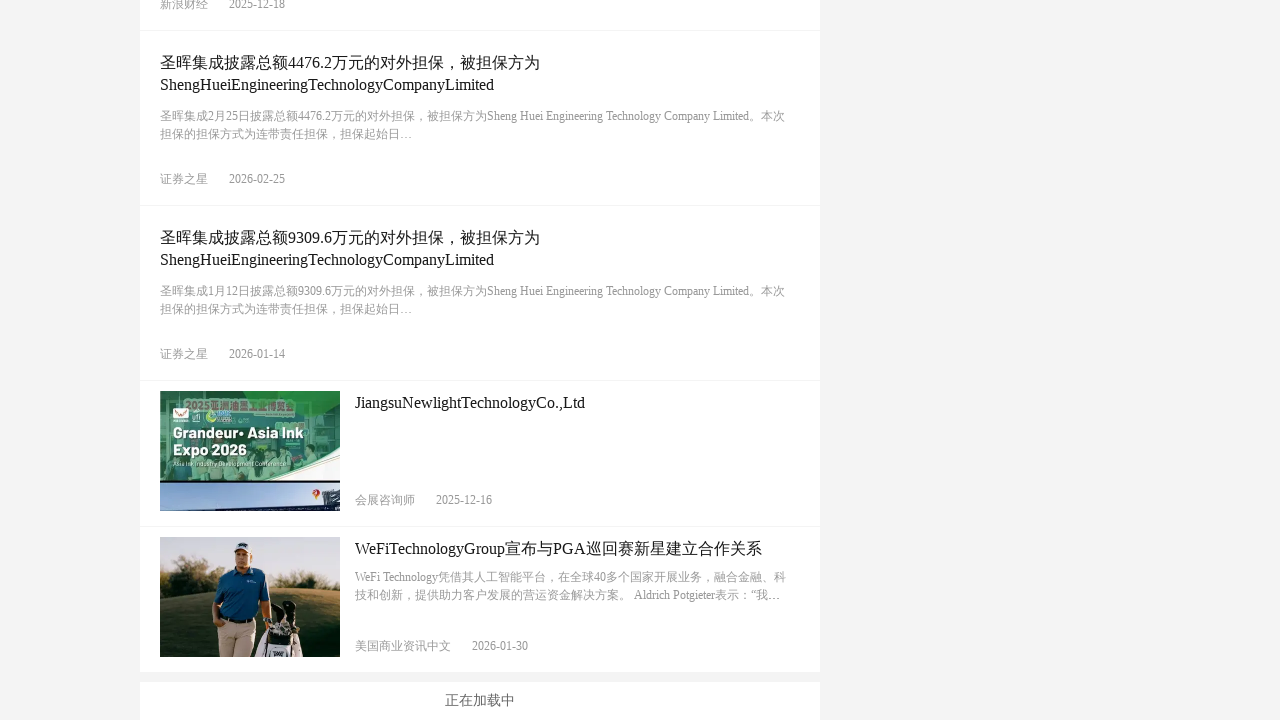

Waited for additional content to load via infinite scroll (iteration 3 of 3)
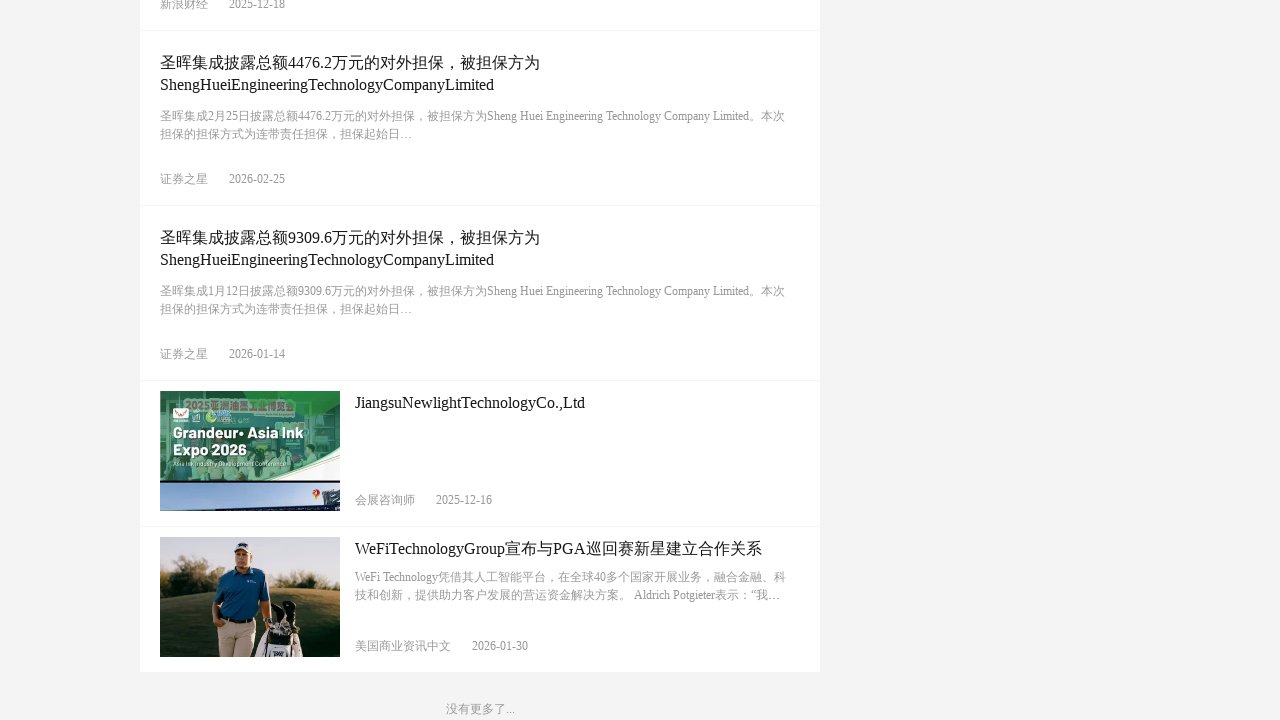

Verified search results are present after infinite scroll loading
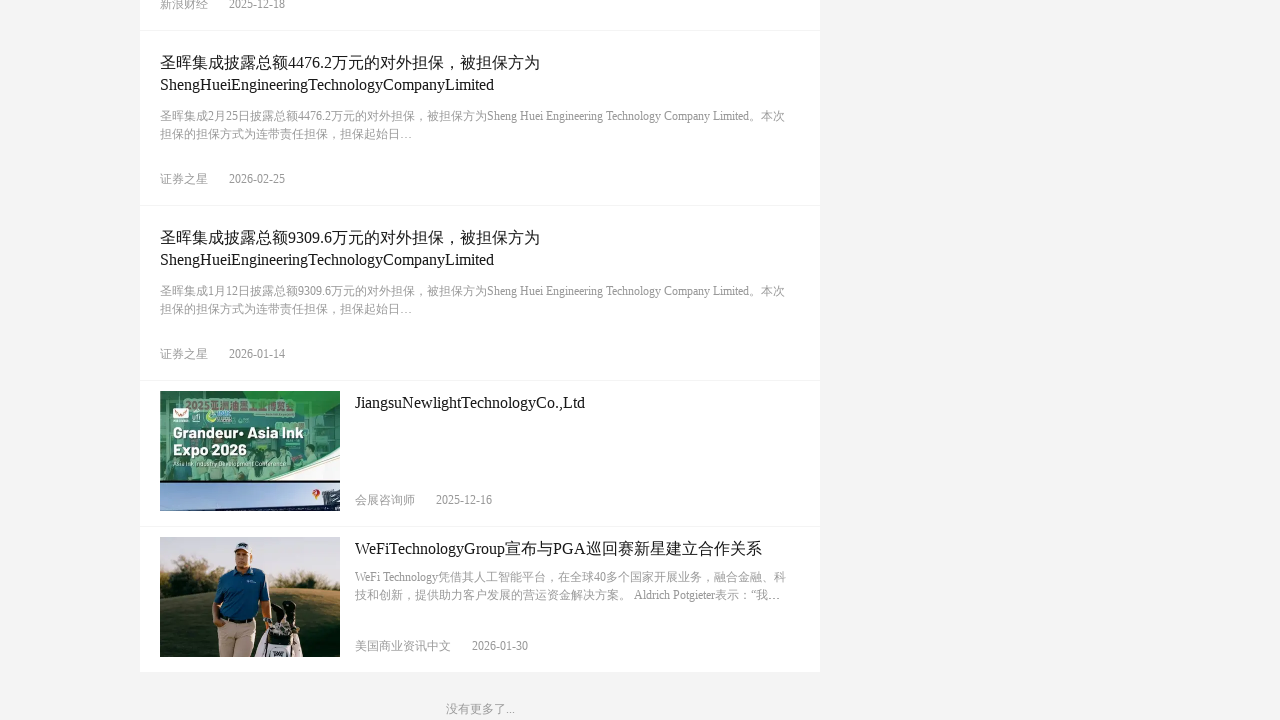

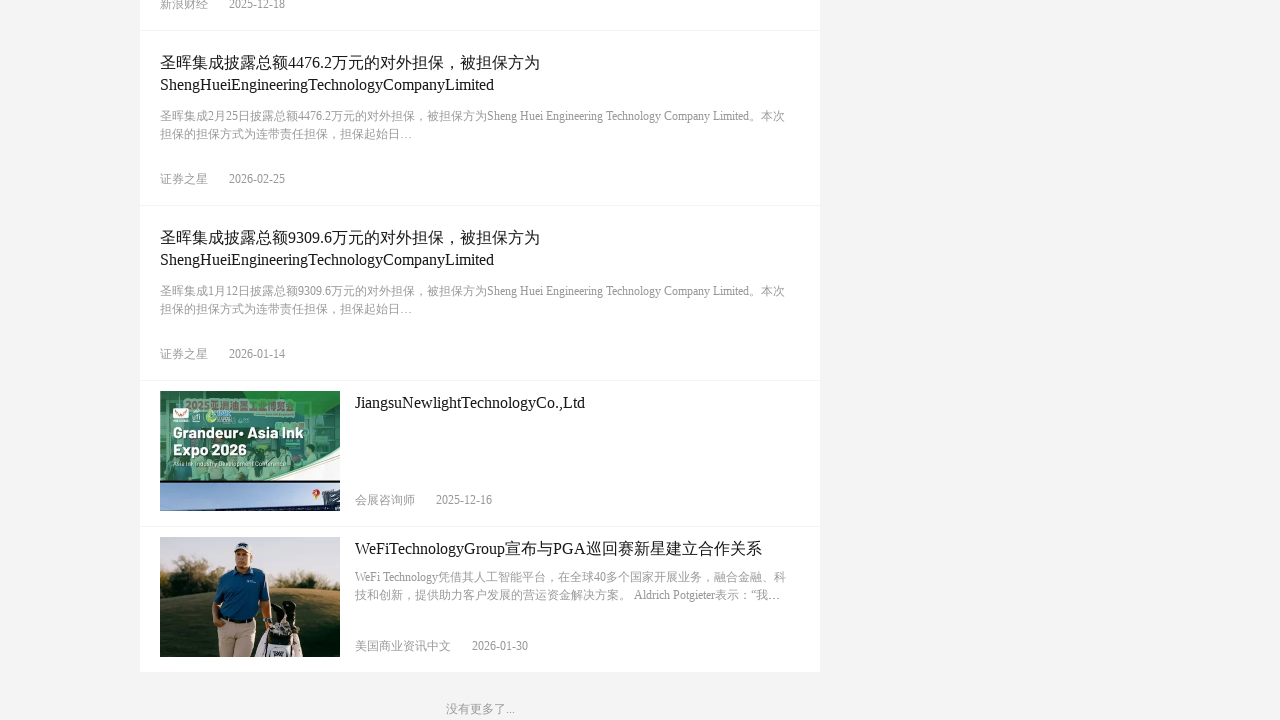